Tests mouse actions including click-and-hold, drag operations between elements, and right-click (context click) on a demo page with draggable list items.

Starting URL: https://selenium08.blogspot.com/2020/01/click-and-hold.html

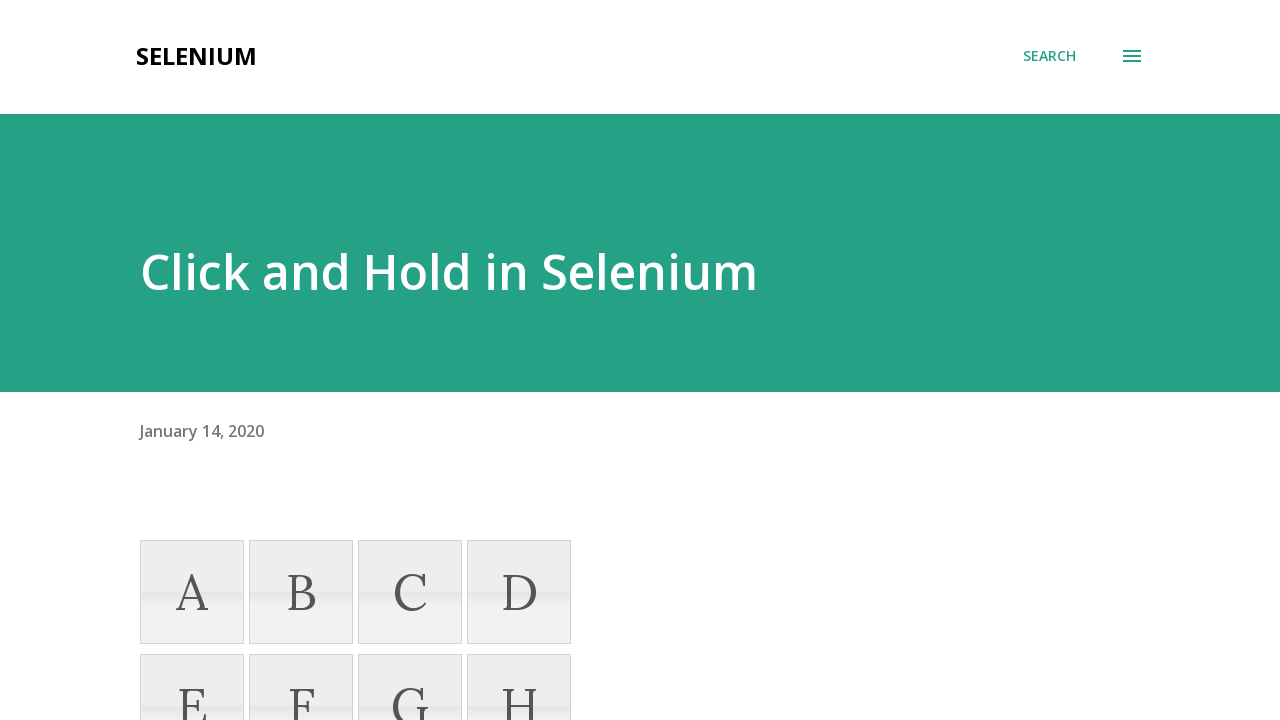

Located draggable element 'A'
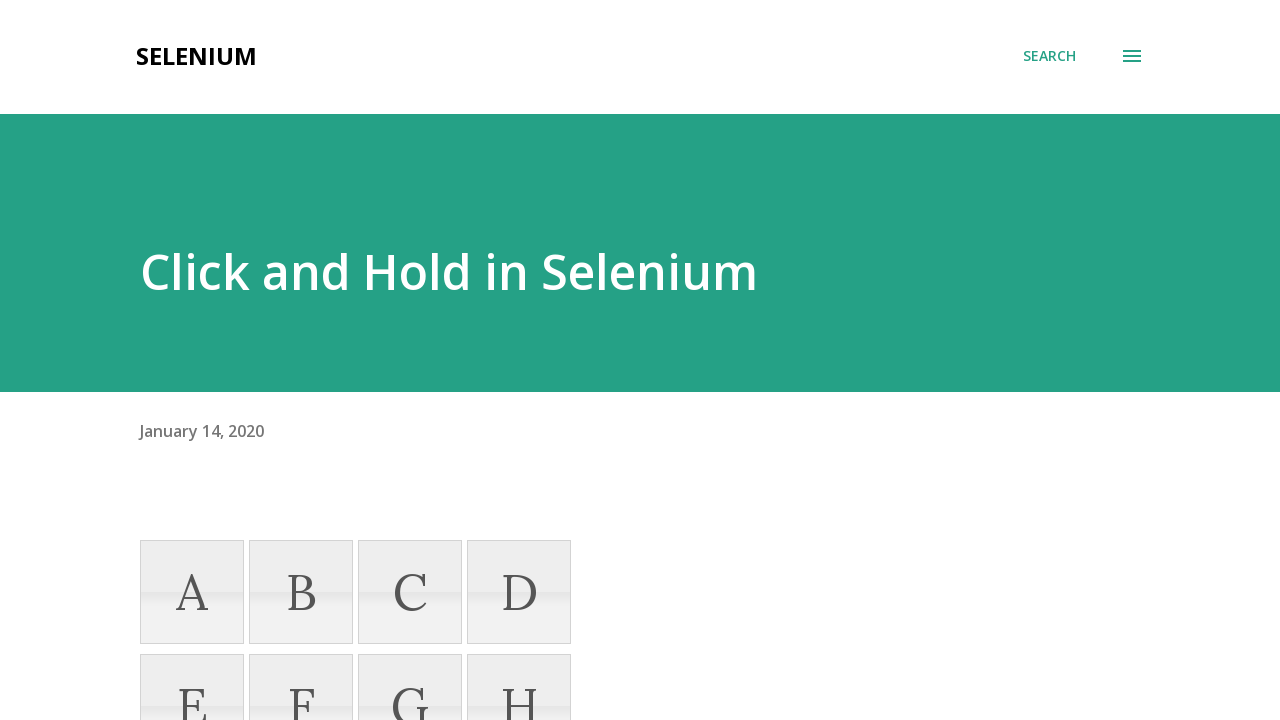

Located draggable element 'D'
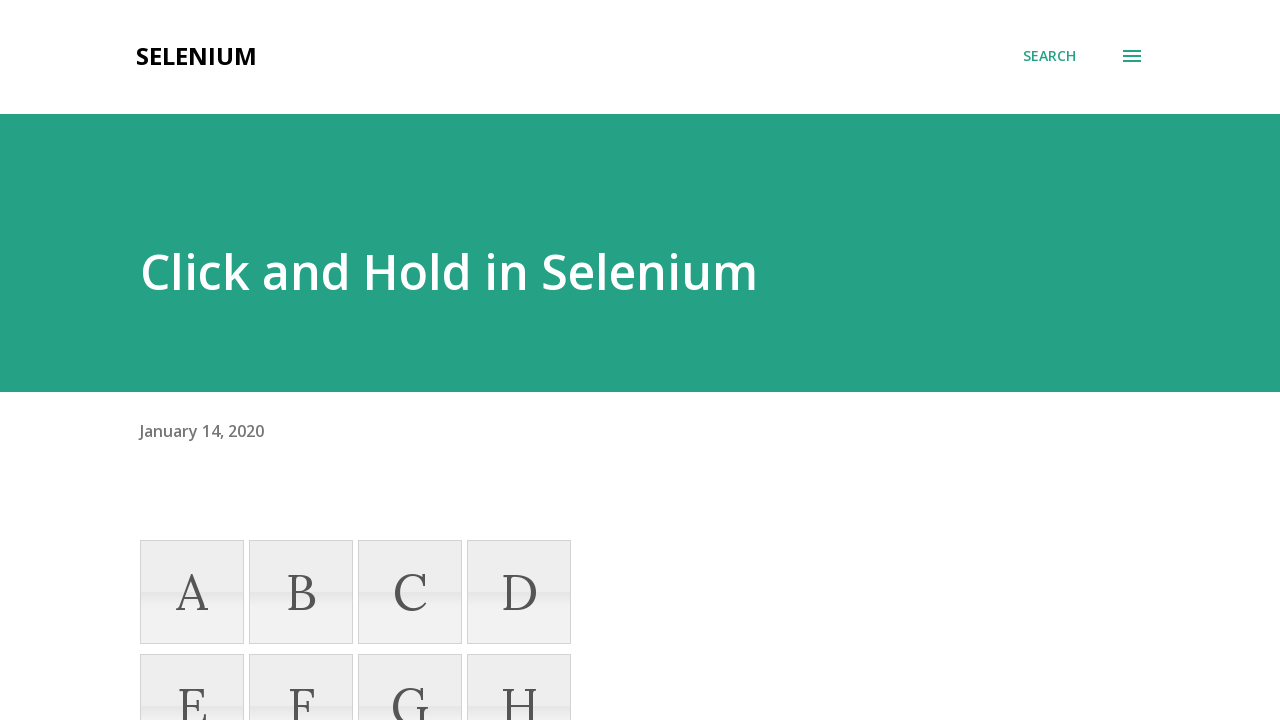

Hovered over element 'D' at (519, 592) on xpath=//li[text()='D']
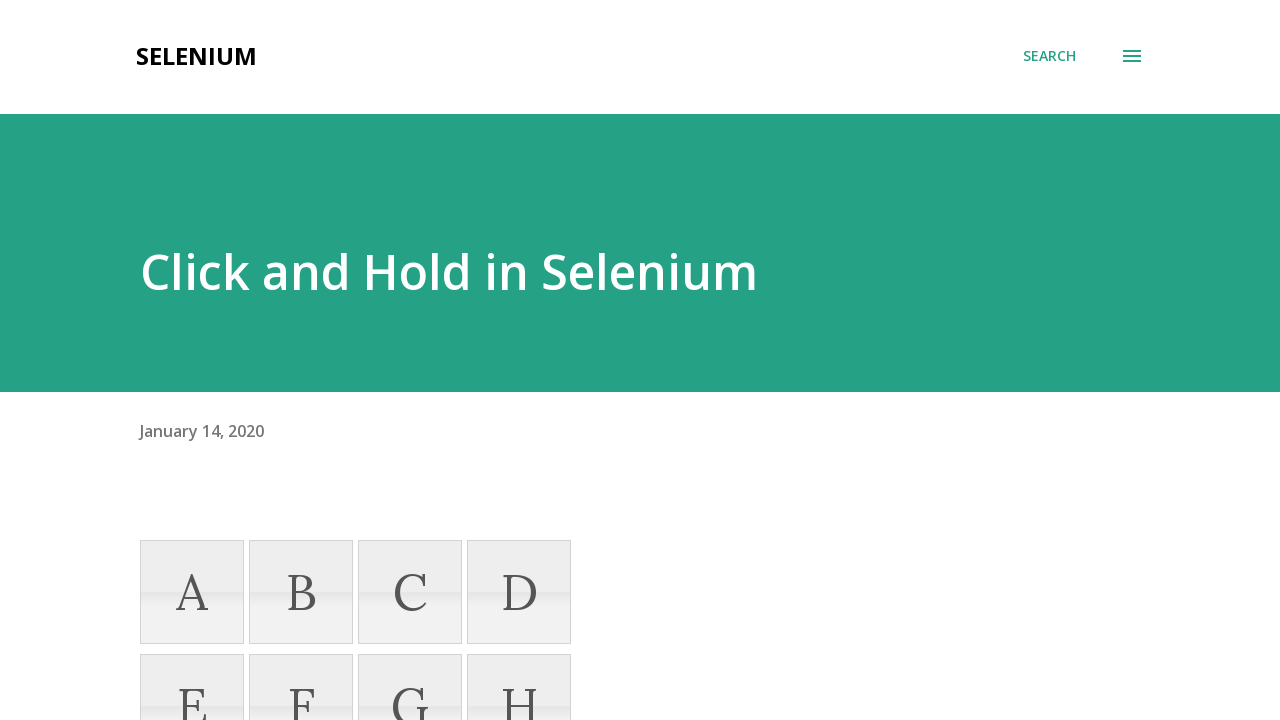

Pressed mouse button down on element 'D' at (519, 592)
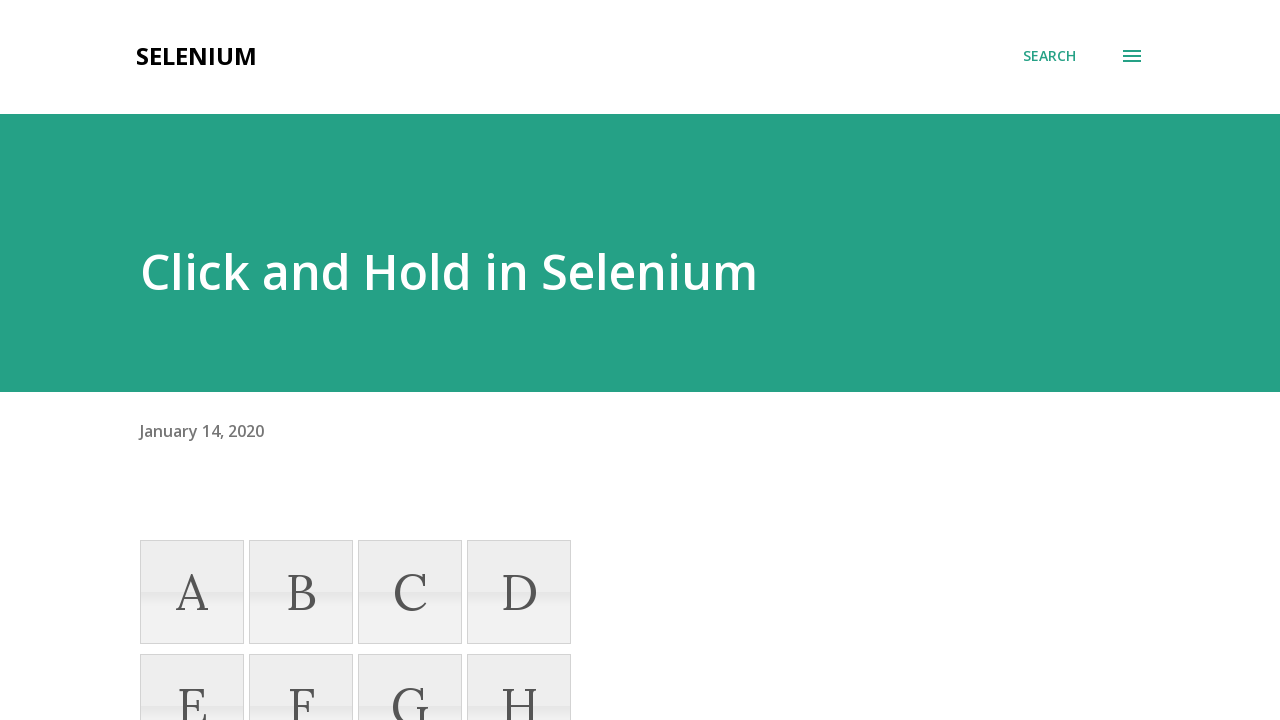

Moved mouse to element 'A' position while holding button at (192, 592) on xpath=//li[text()='A']
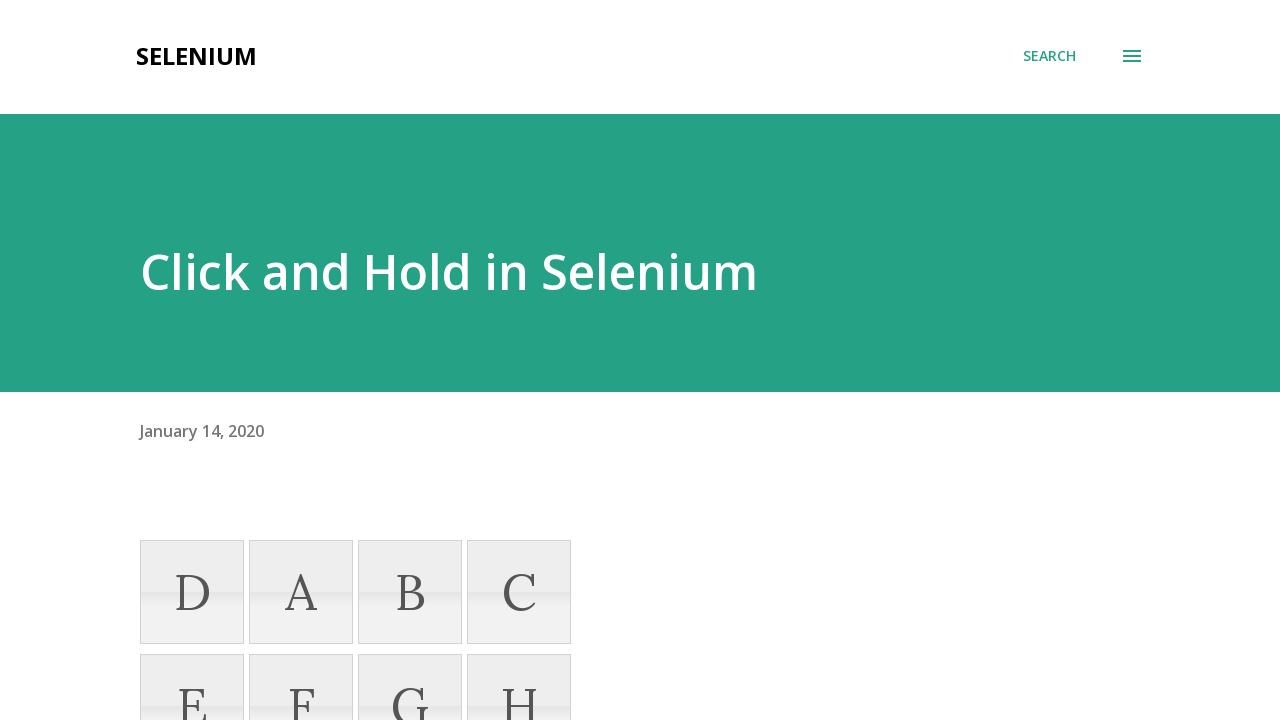

Released mouse button, completed drag of 'D' to 'A' position at (192, 592)
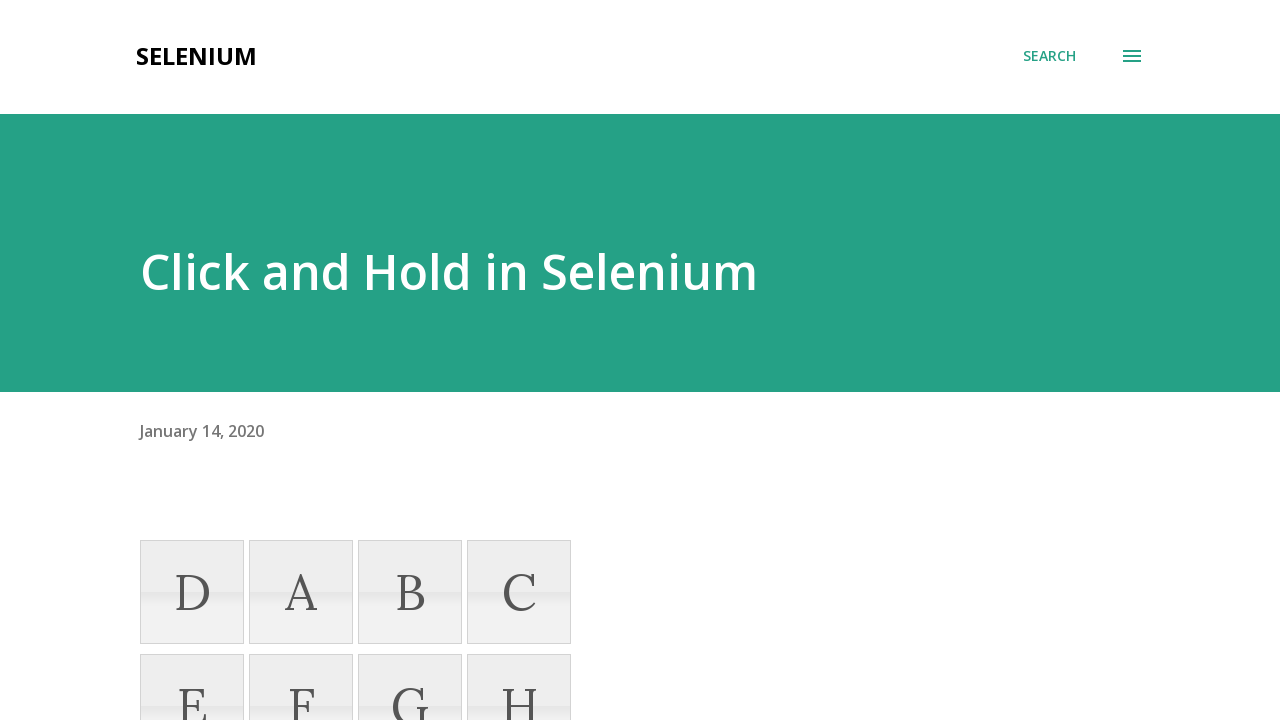

Hovered over element 'A' at (301, 592) on xpath=//li[text()='A']
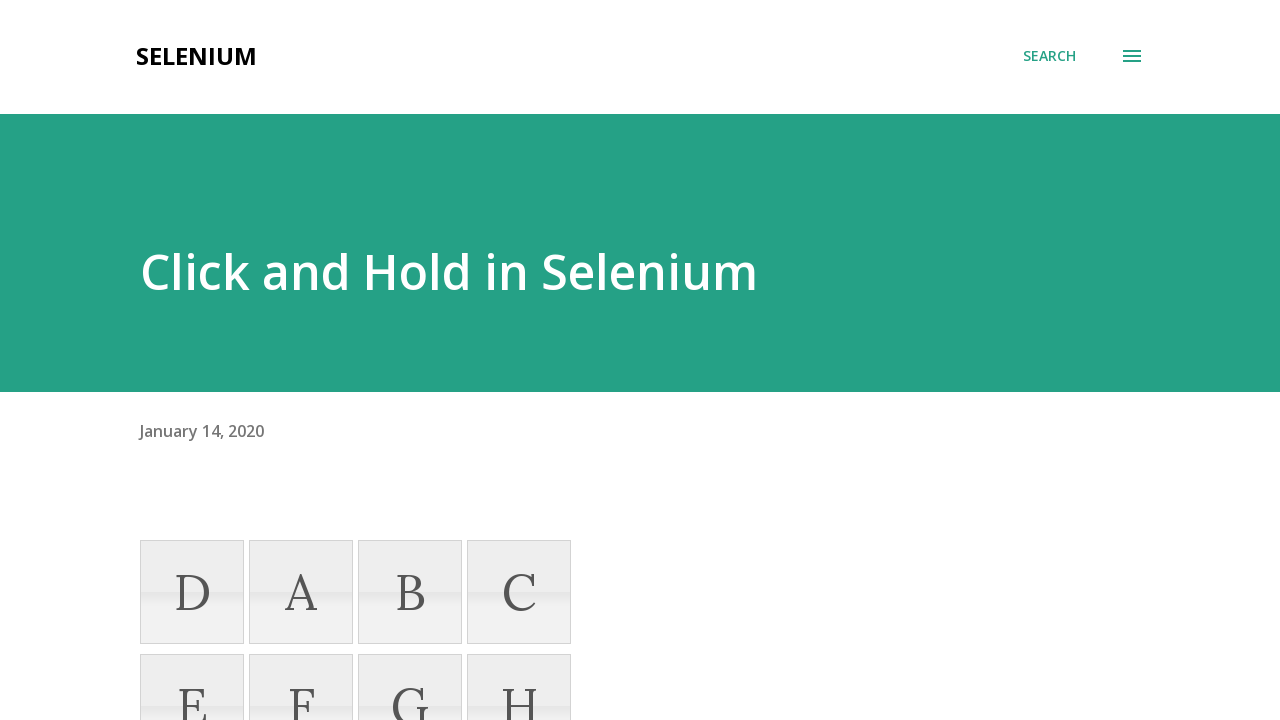

Pressed mouse button down on element 'A' at (301, 592)
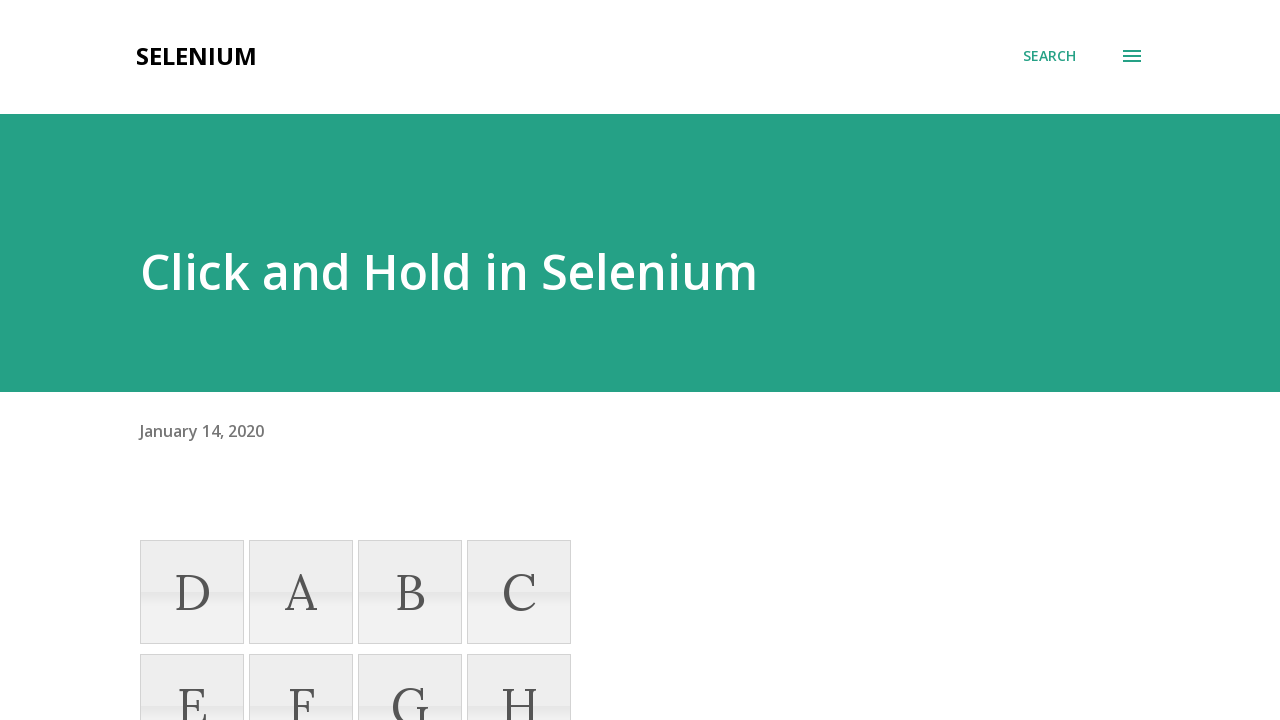

Moved mouse to element 'D' position while holding button at (192, 592) on xpath=//li[text()='D']
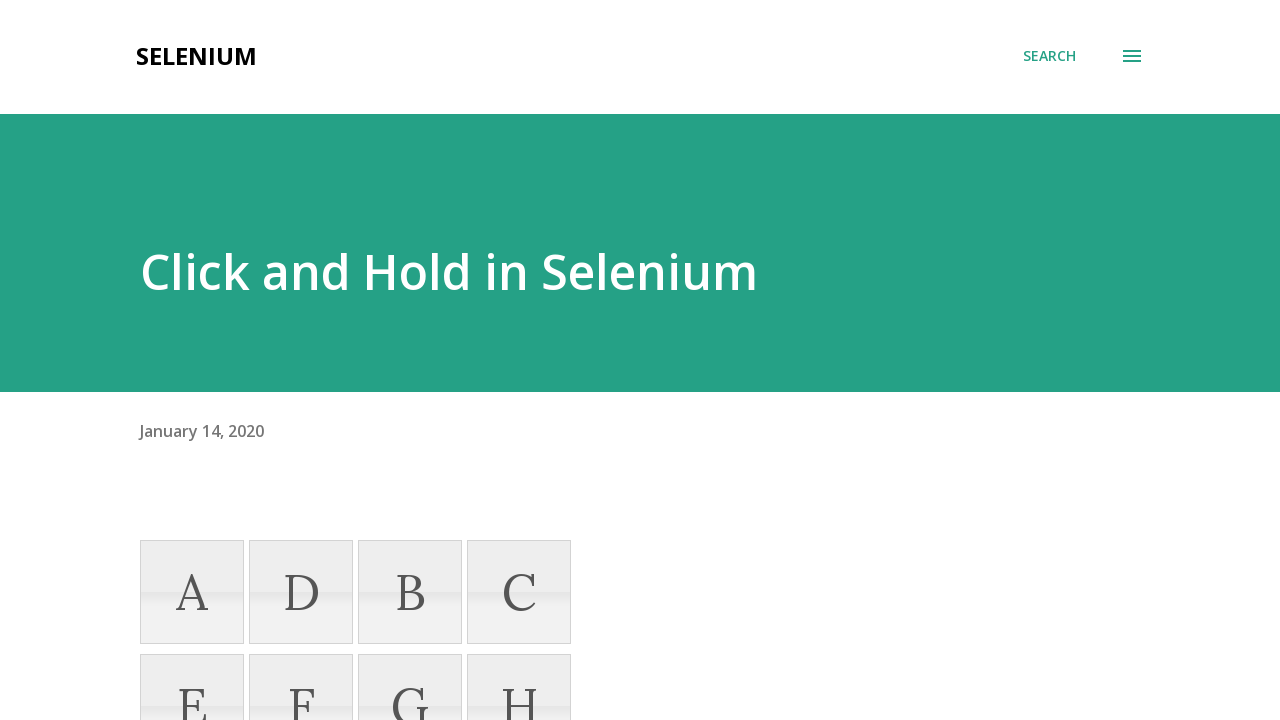

Released mouse button, completed drag of 'A' to 'D' position at (192, 592)
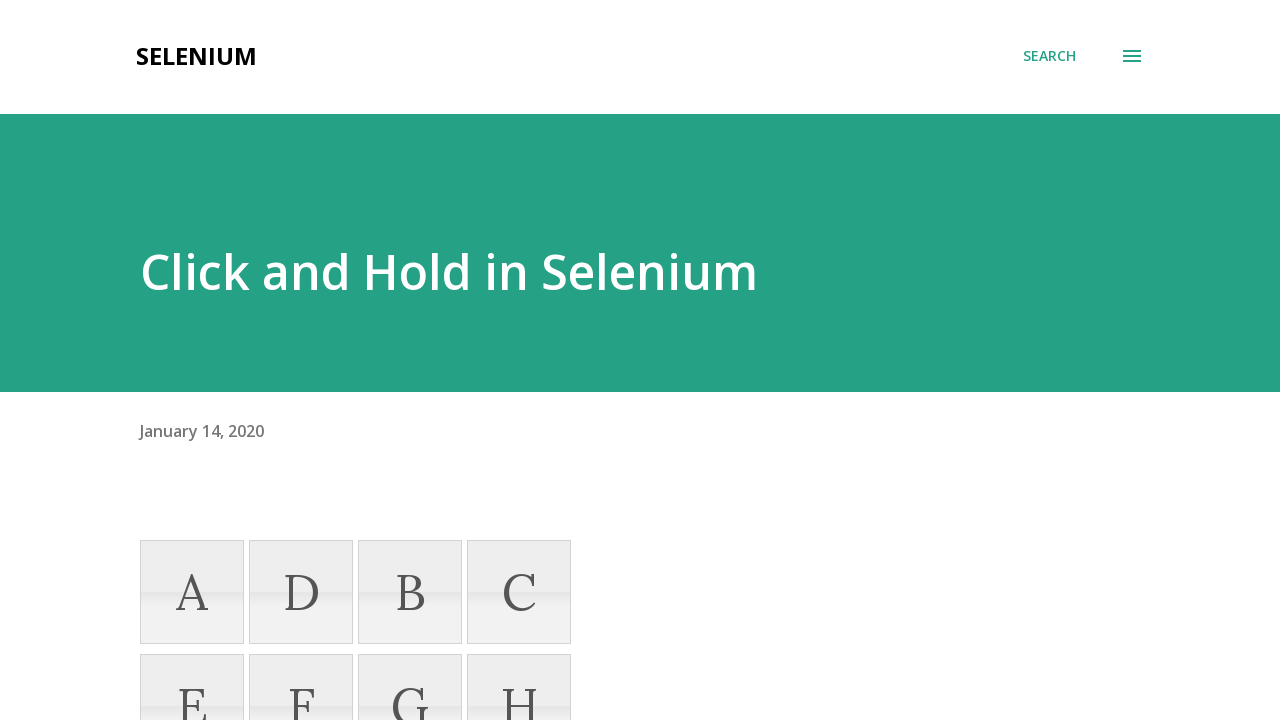

Right-clicked on element 'D' to open context menu at (301, 592) on xpath=//li[text()='D']
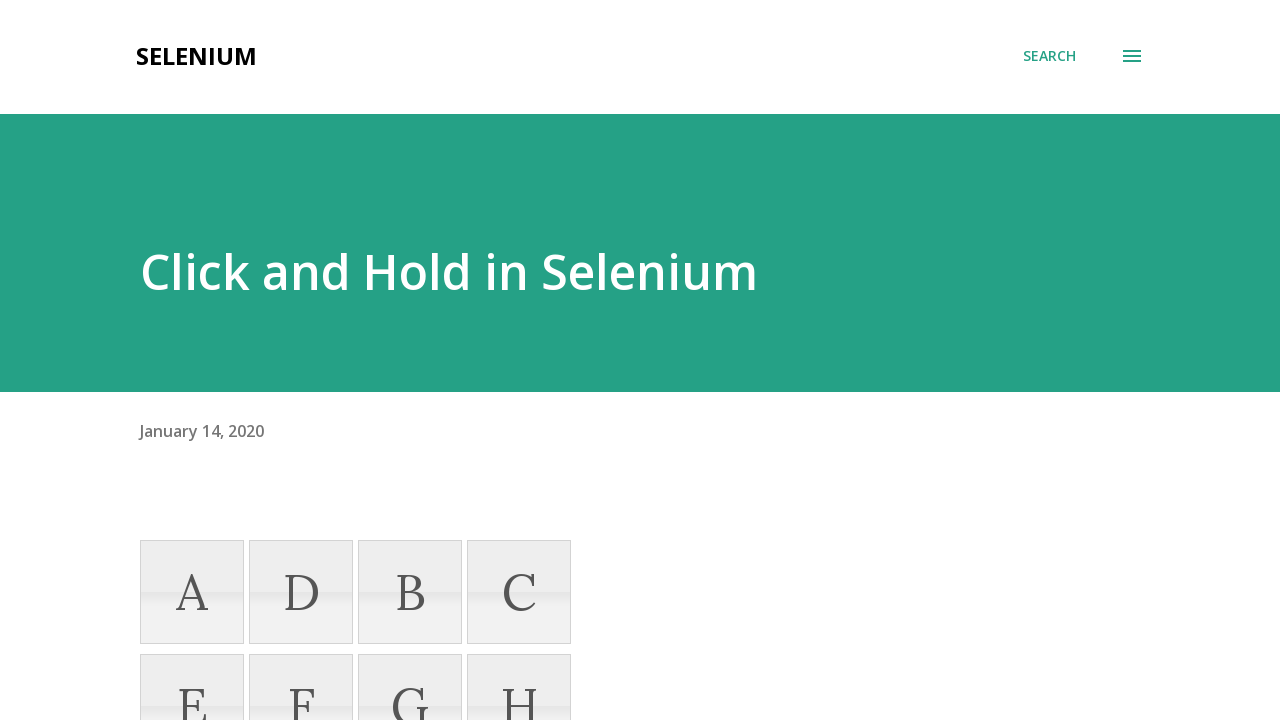

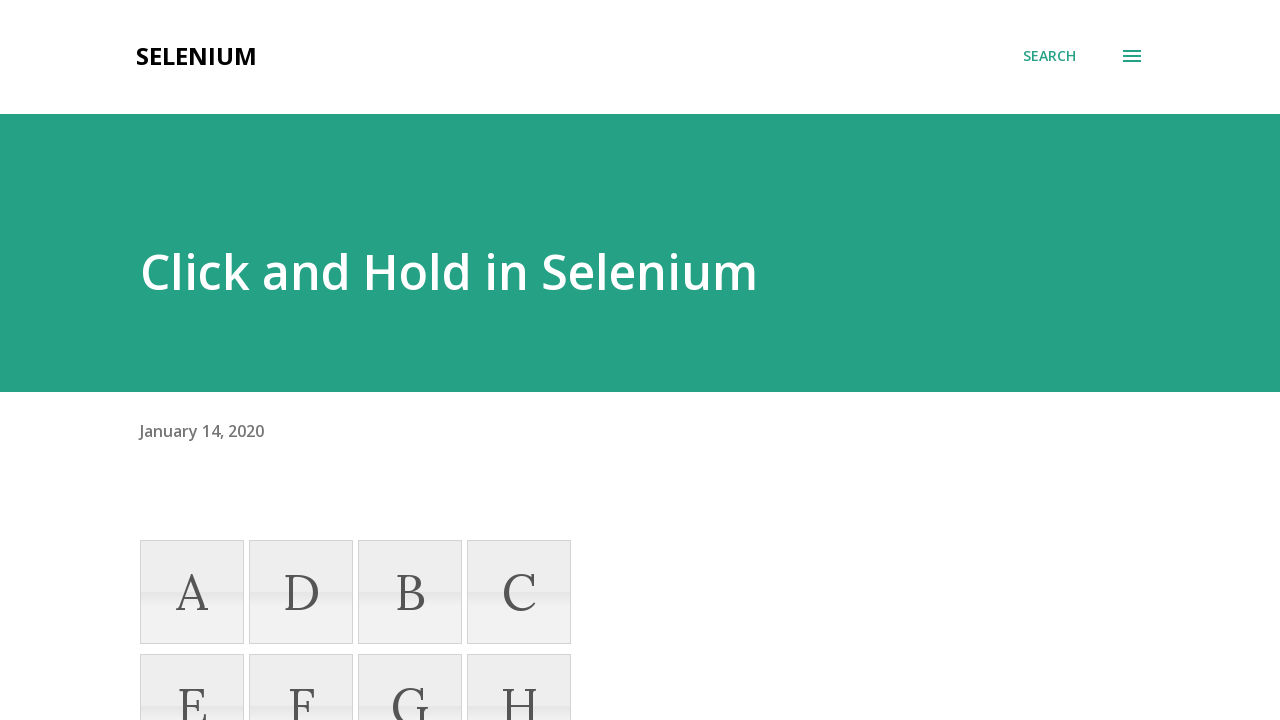